Tests browser navigation functionality including back, forward, and refresh operations, followed by scrolling down the page

Starting URL: https://demoqa.com/automation-practice-form

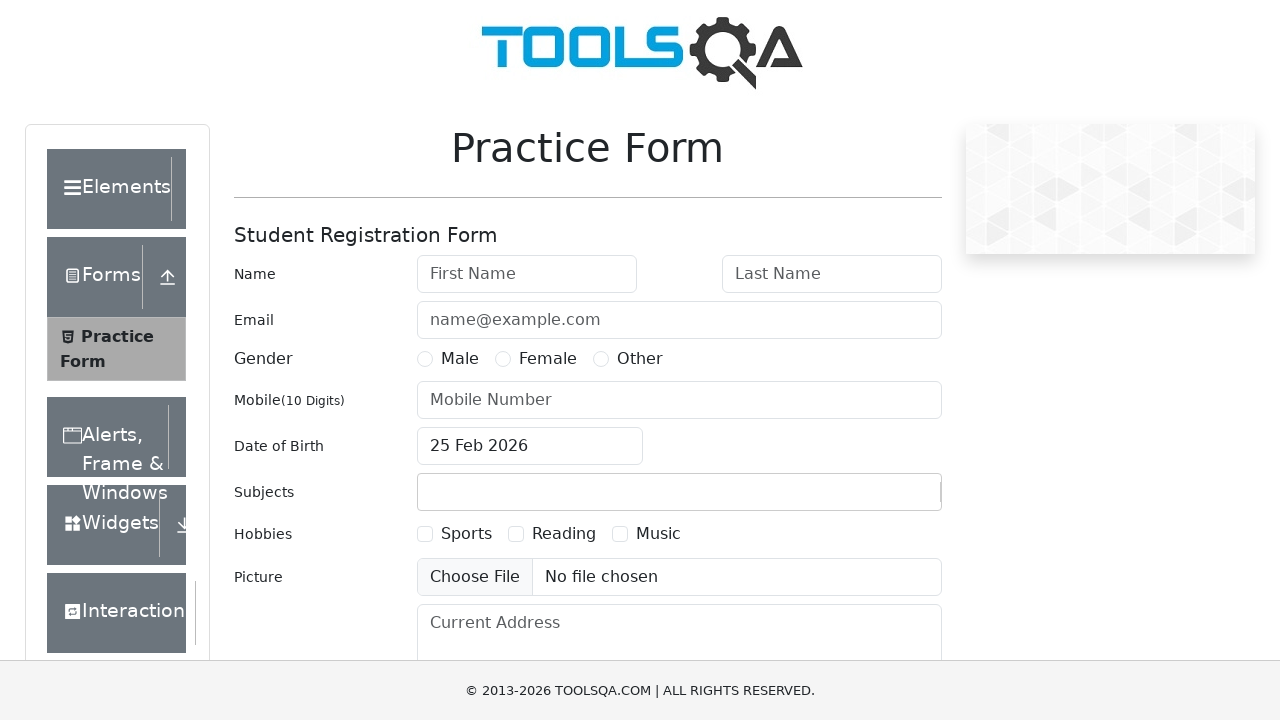

Navigated back to previous page
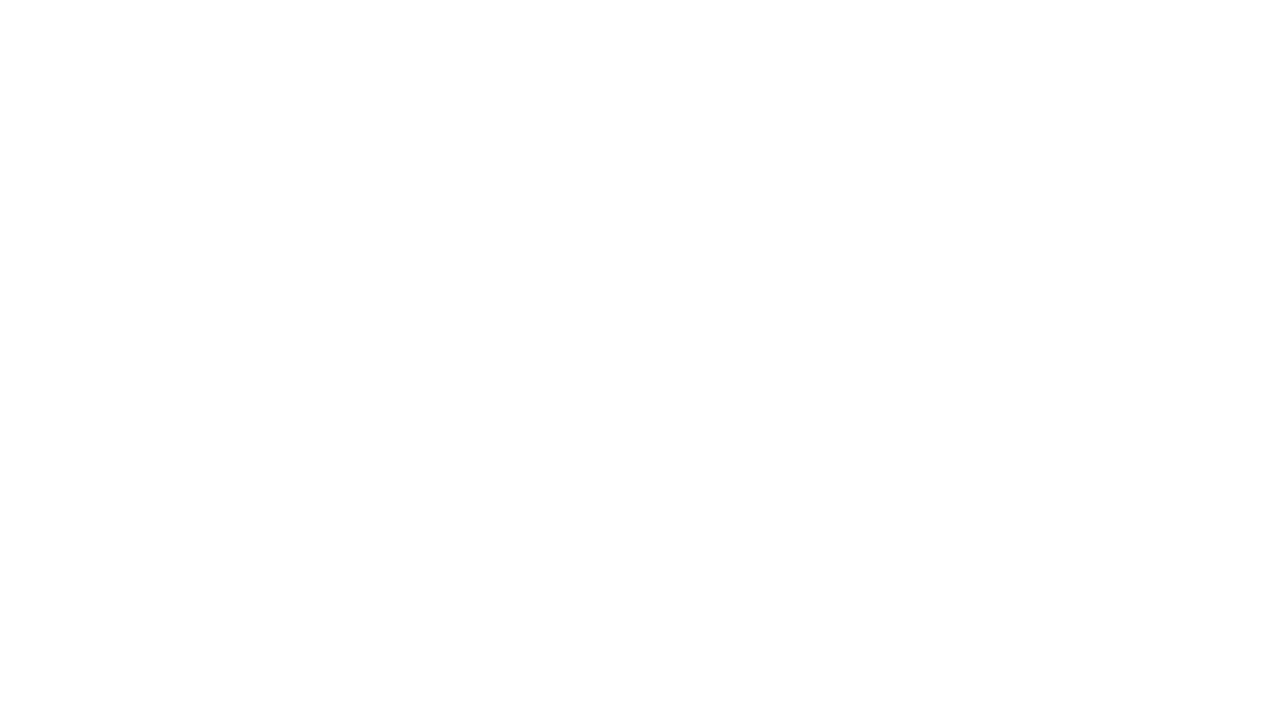

Navigated forward to return to the automation practice form
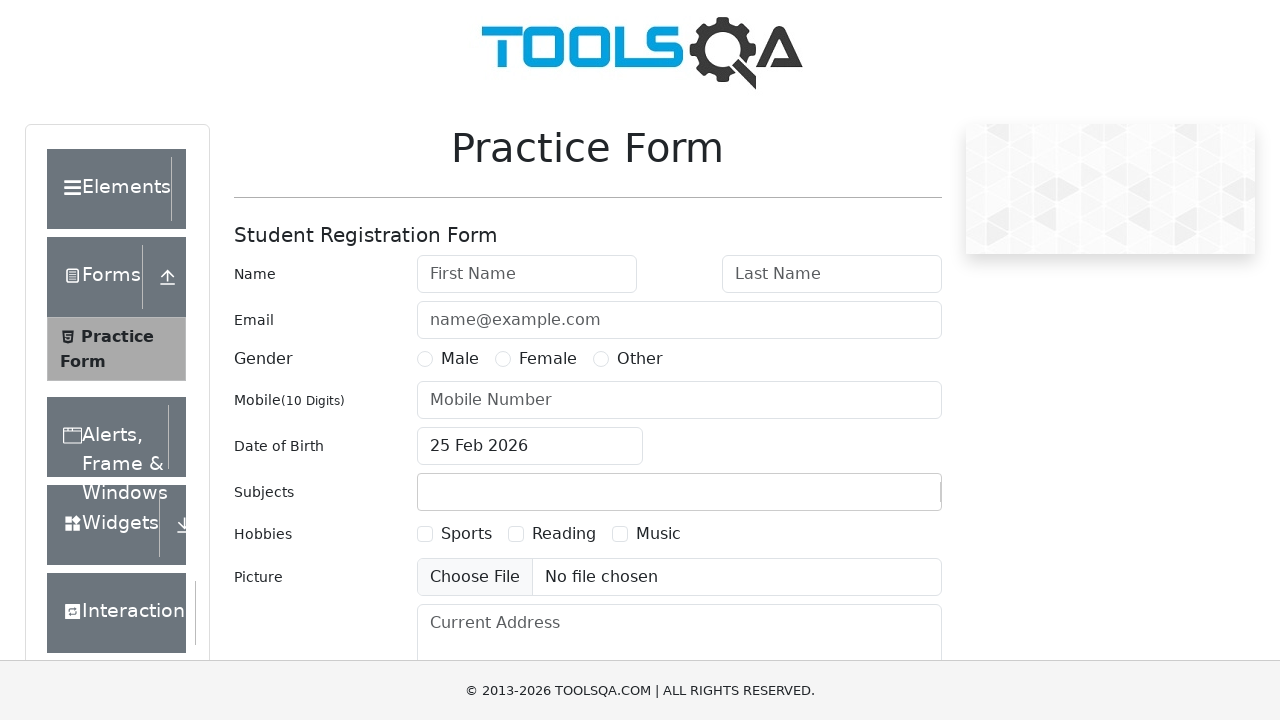

Refreshed the current page
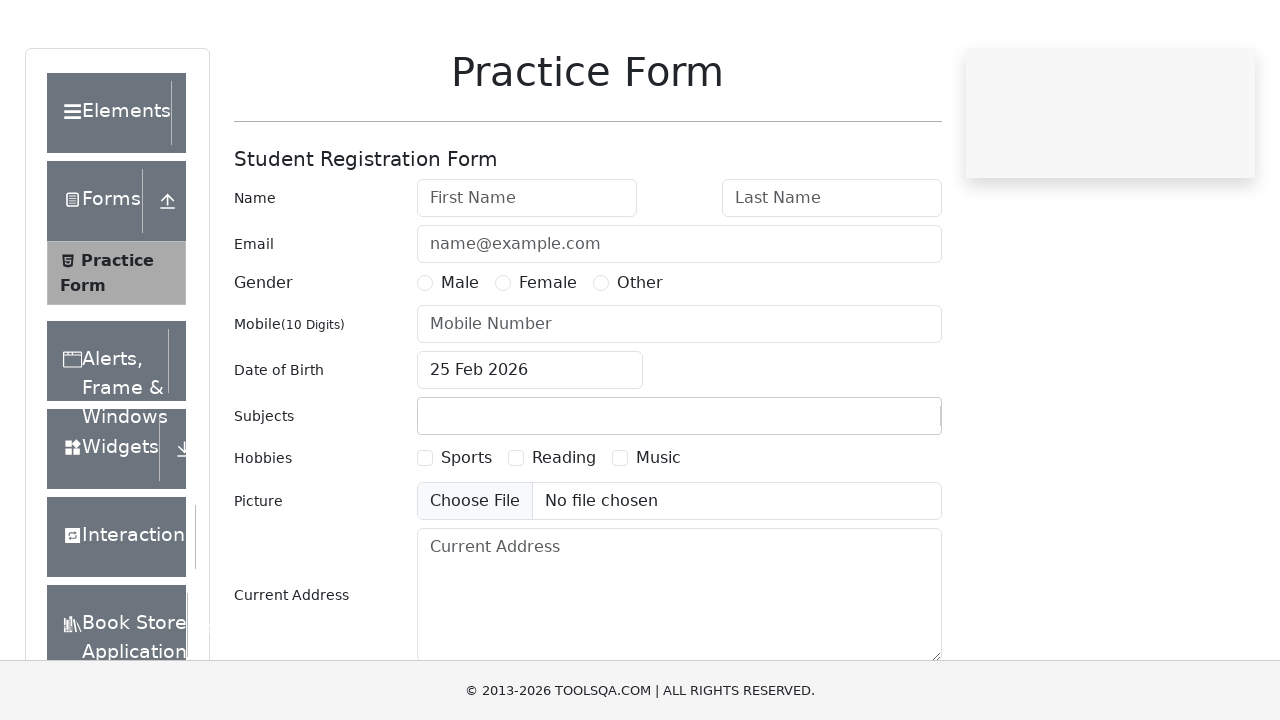

Scrolled down the page by 700 pixels
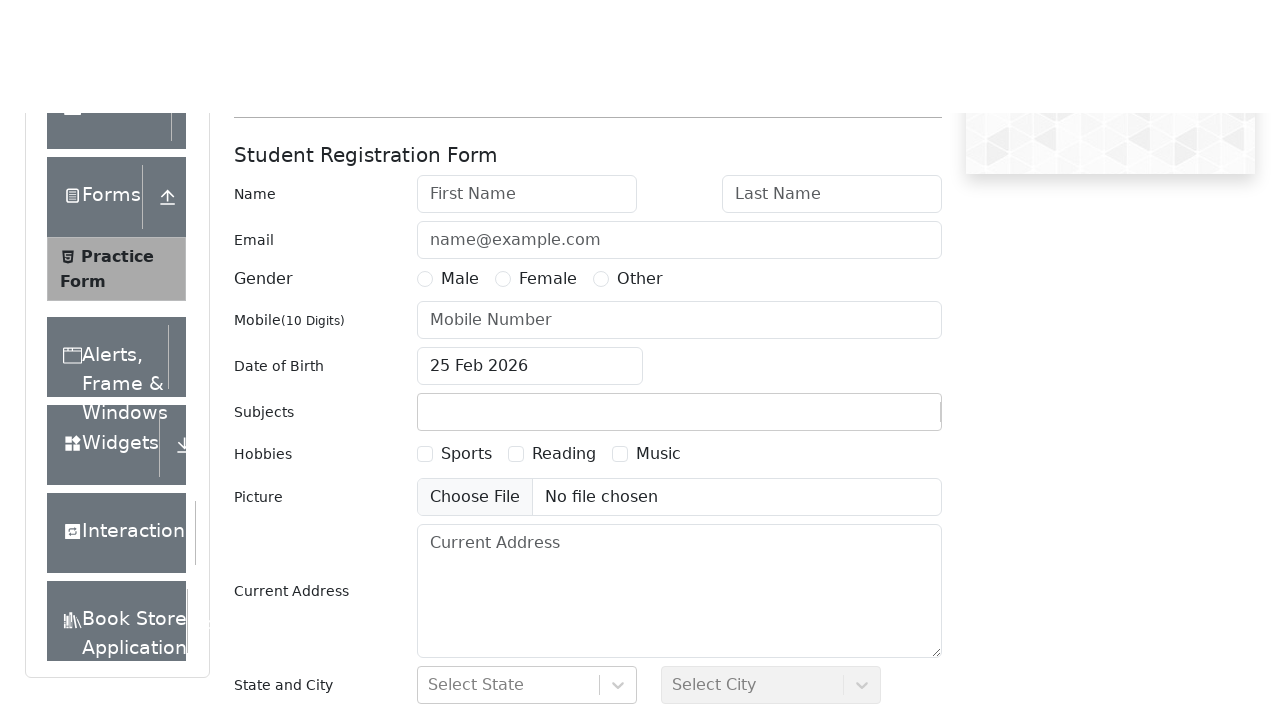

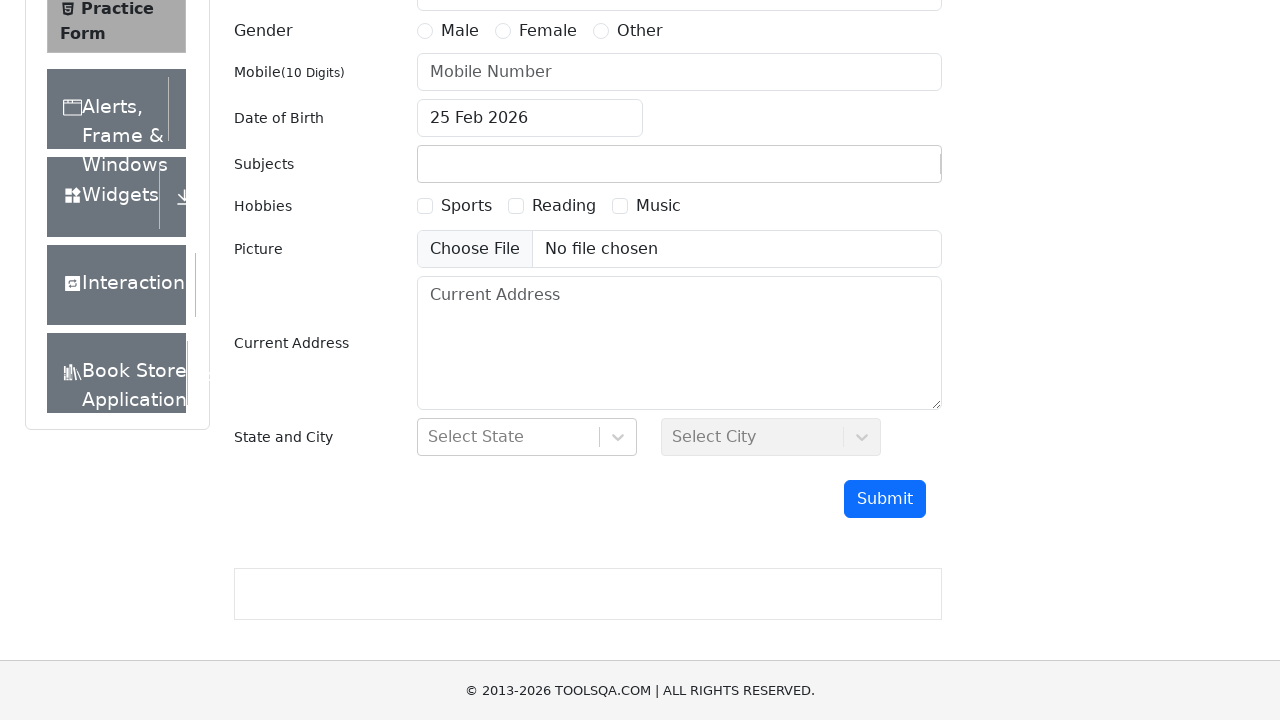